Navigates to a practice page and sets the browser window to full screen/maximized mode to verify window management functionality.

Starting URL: https://practice.cydeo.com/open_new_tab

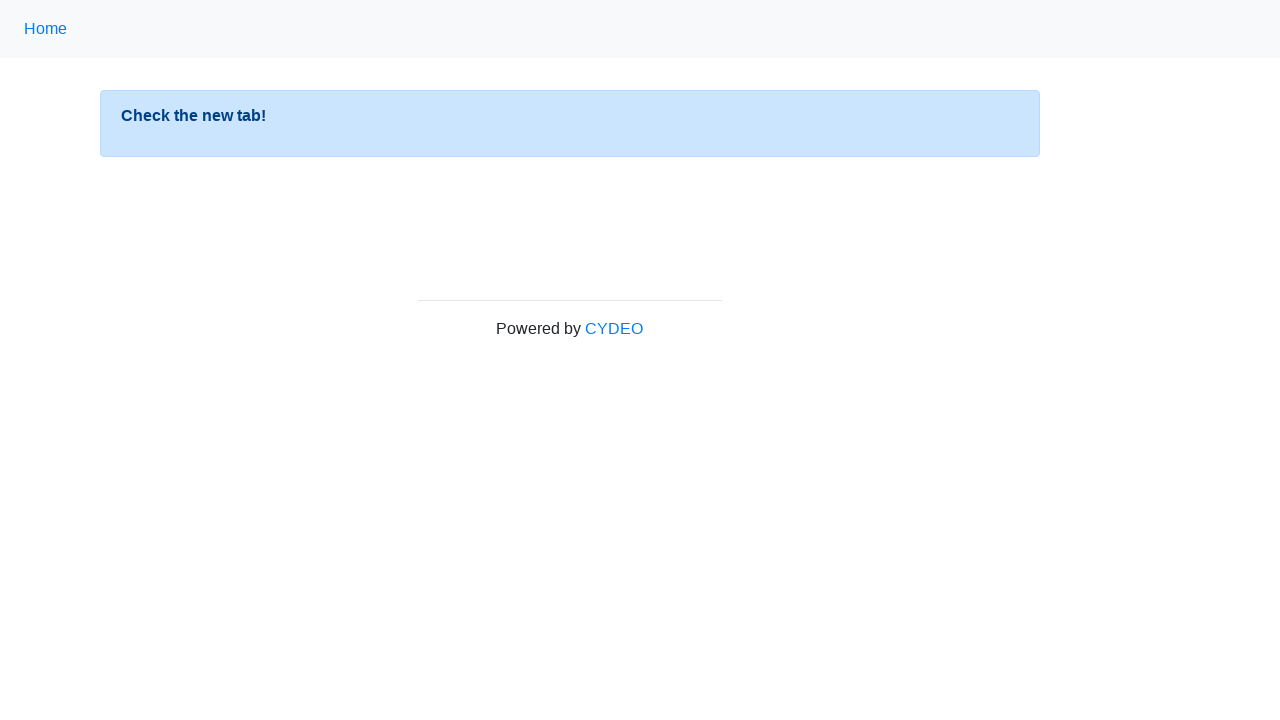

Set viewport size to 1920x1080 (full screen mode)
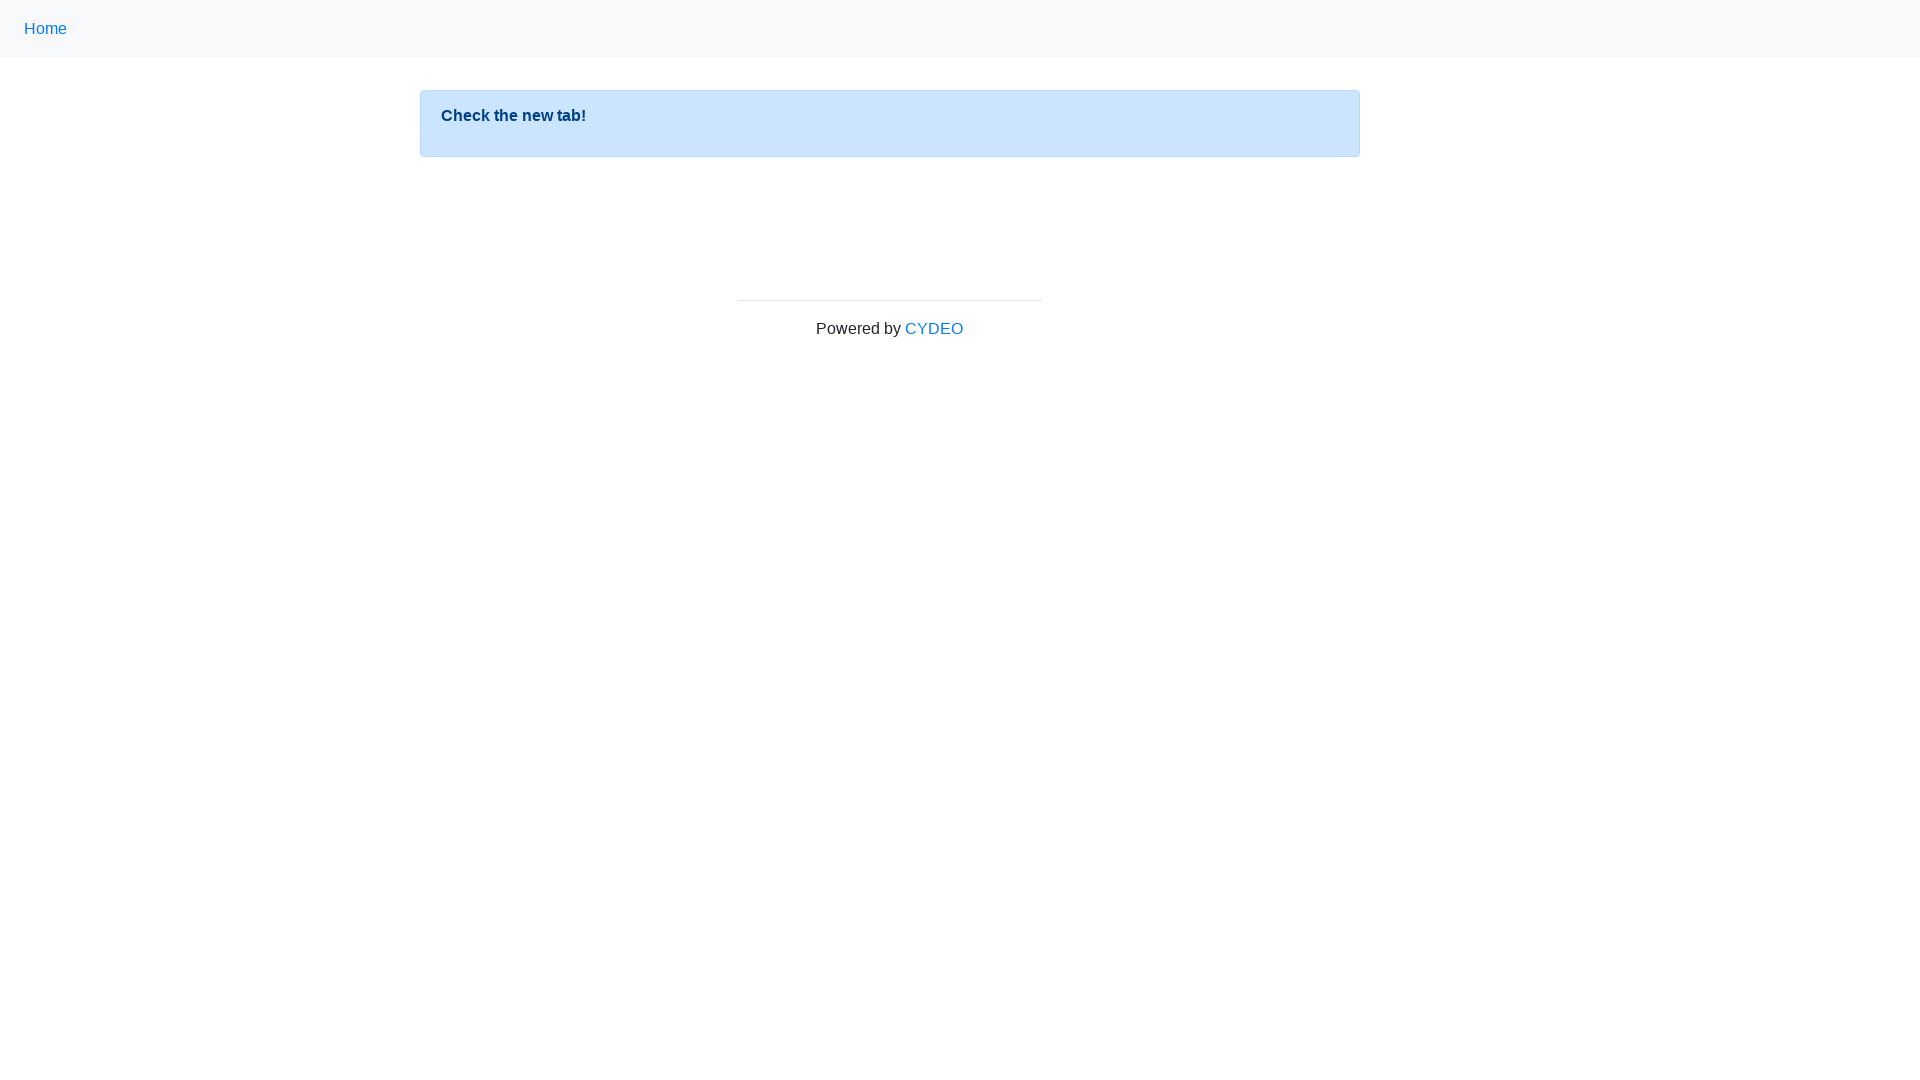

Page DOM content loaded successfully
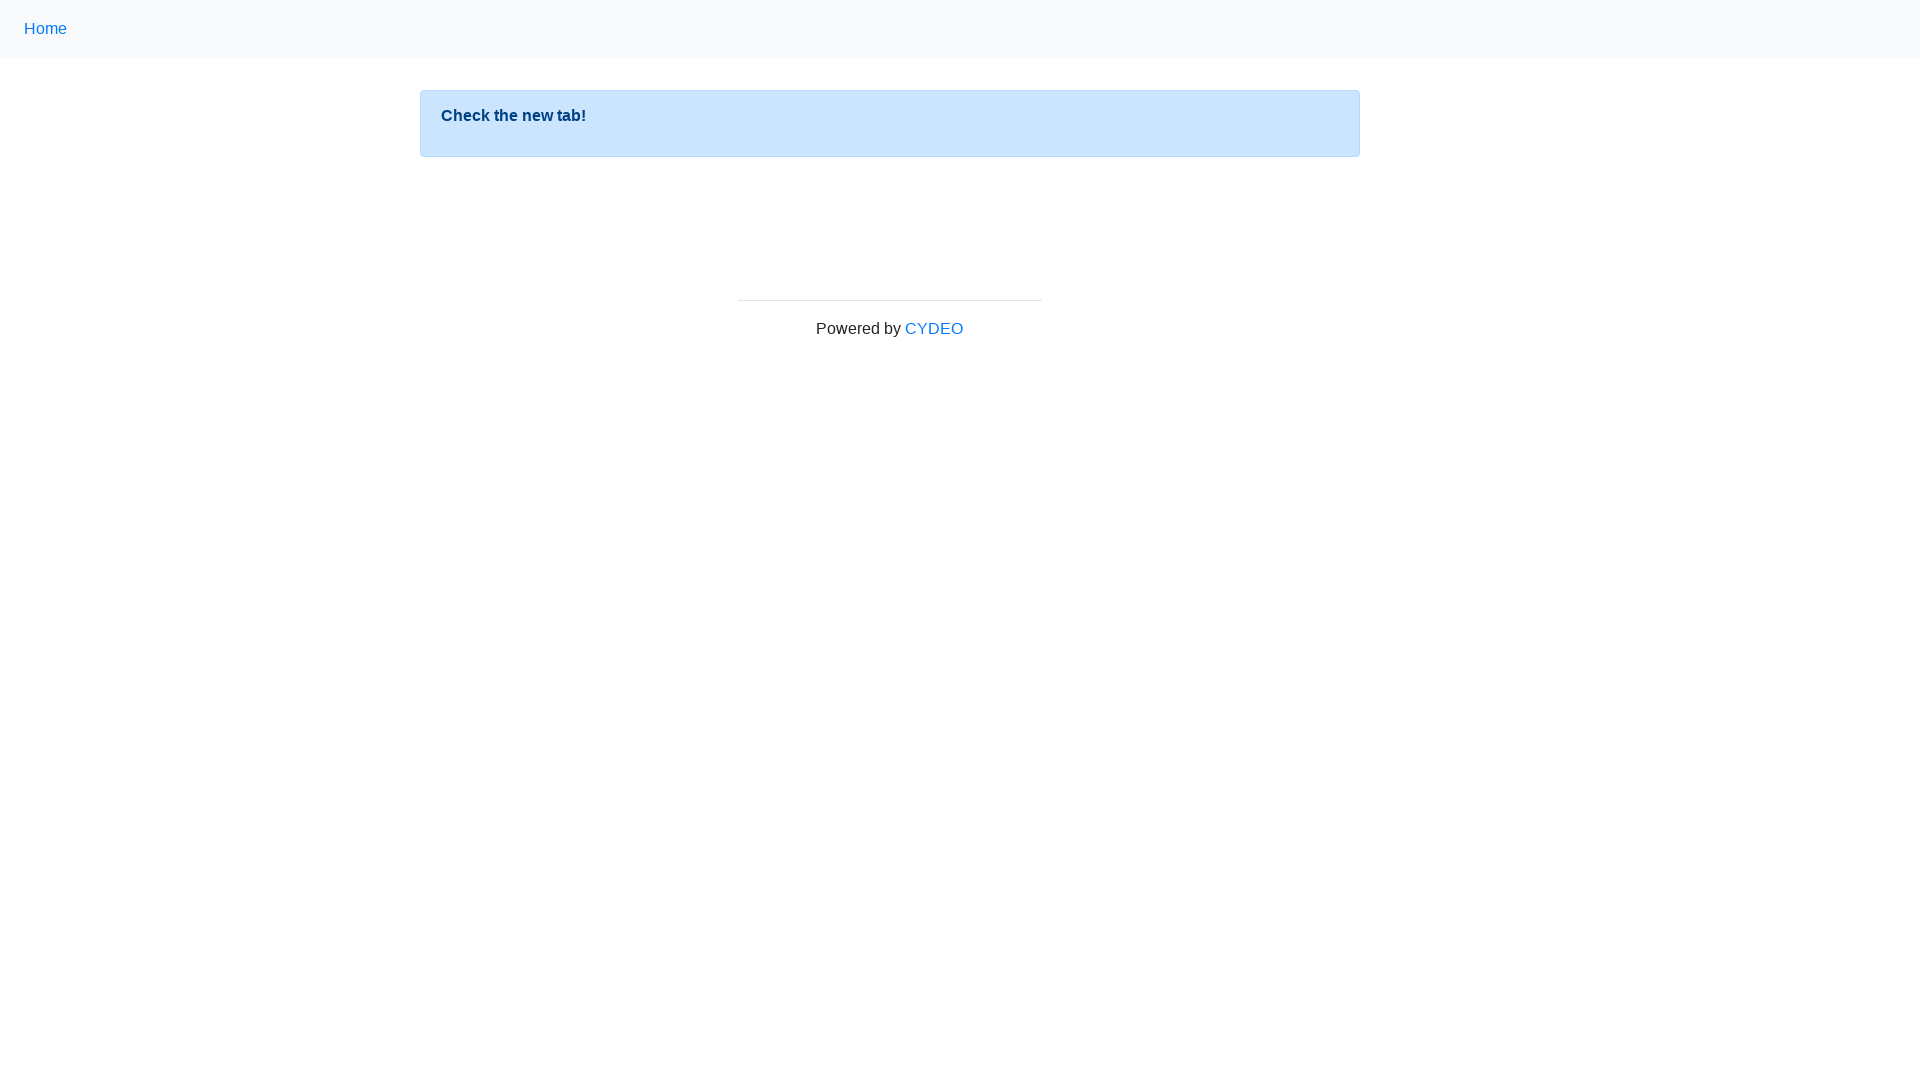

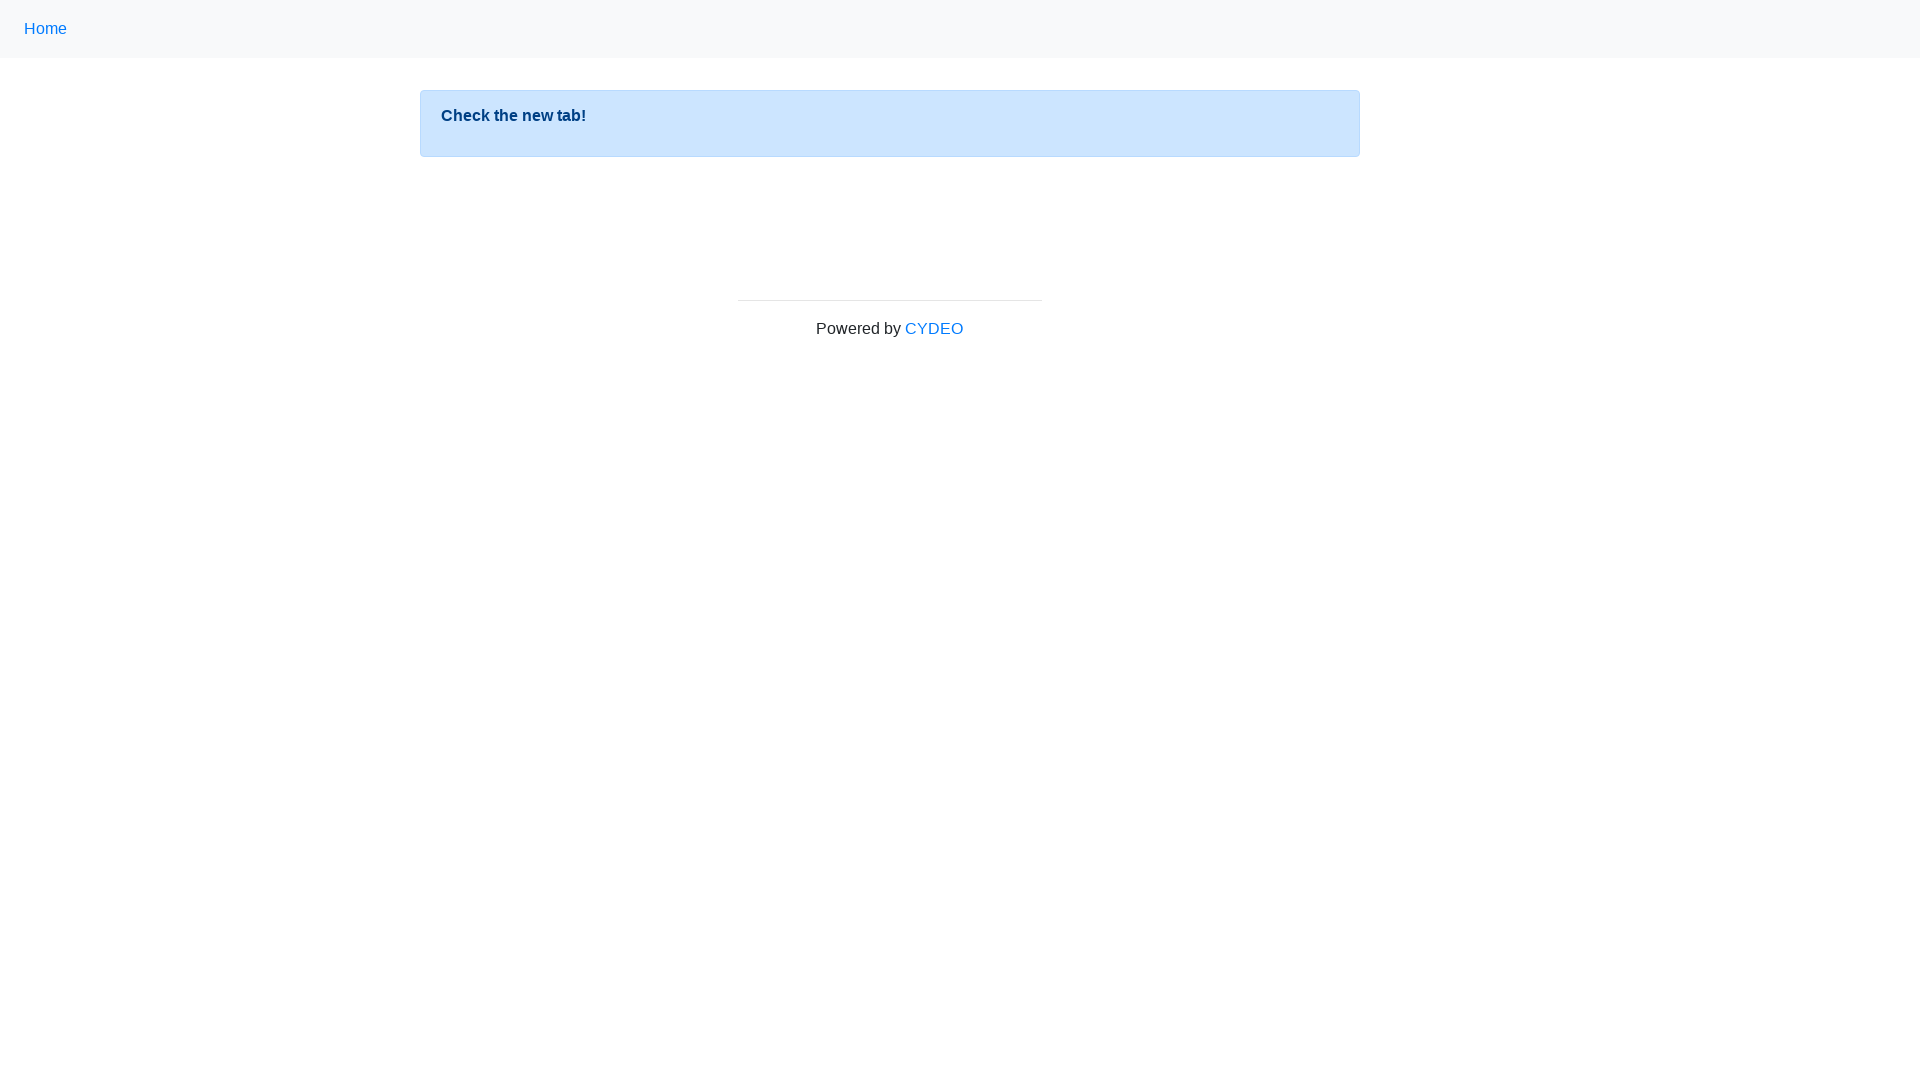